Tests selecting an option from a modern React-based dropdown by typing text and pressing Enter to confirm the selection.

Starting URL: https://demoqa.com/select-menu

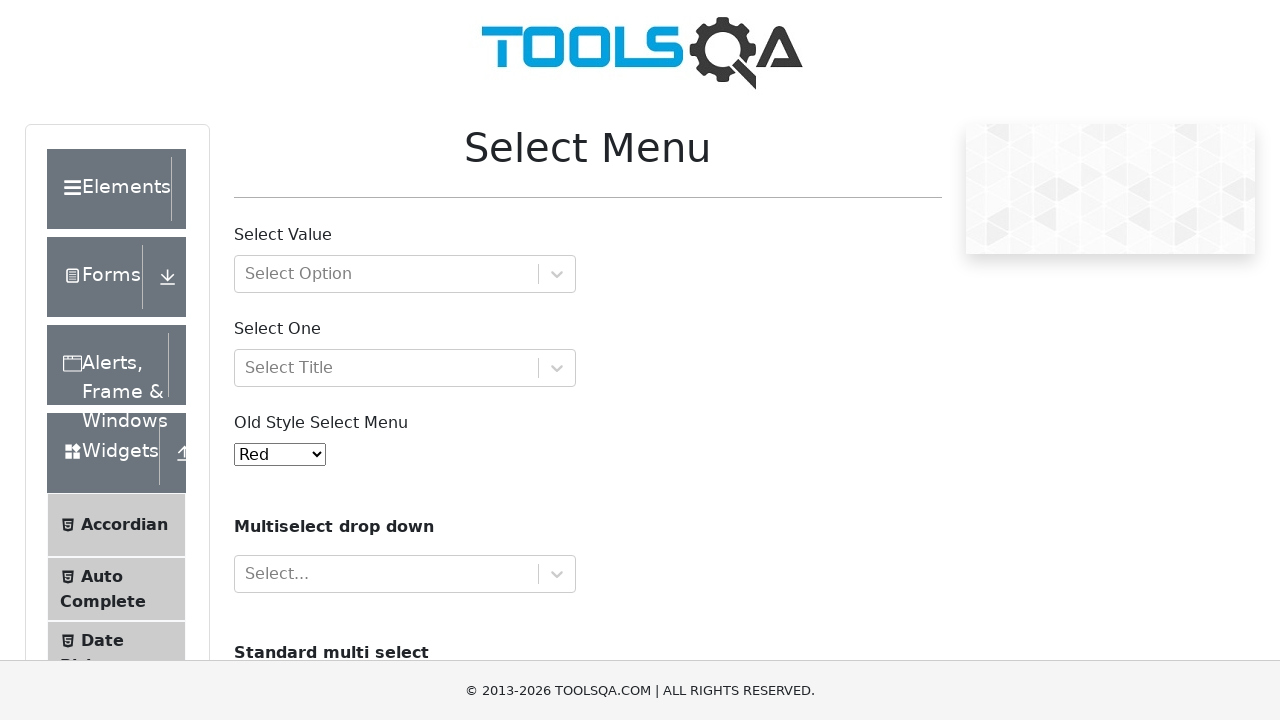

Waited for React select dropdown input field to load
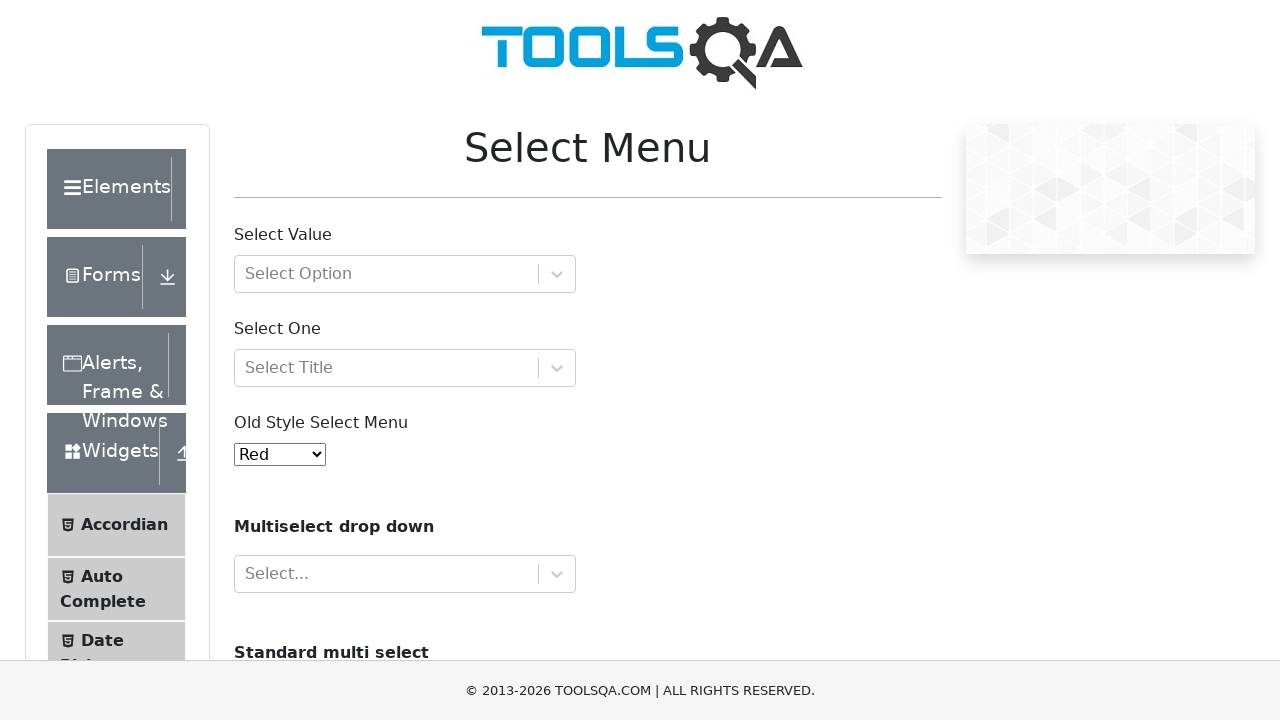

Typed 'Mrs.' into the modern dropdown input field on #react-select-3-input
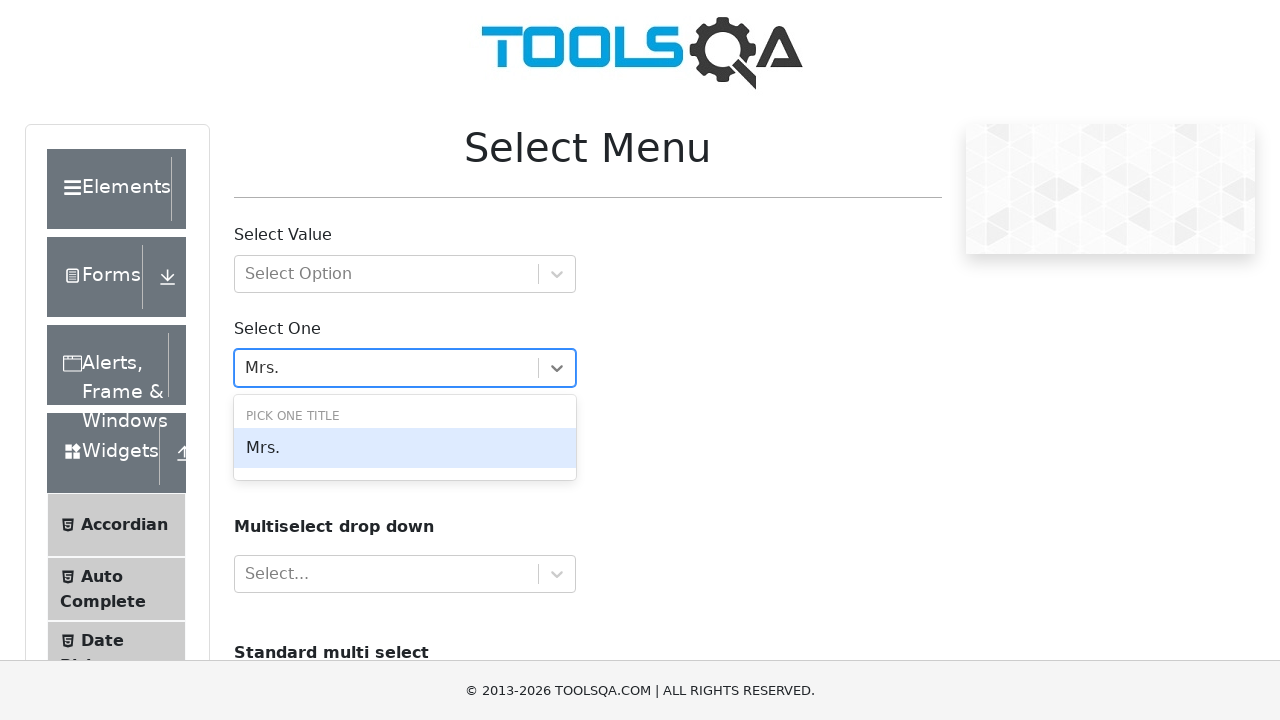

Pressed Enter to confirm the 'Mrs.' selection on #react-select-3-input
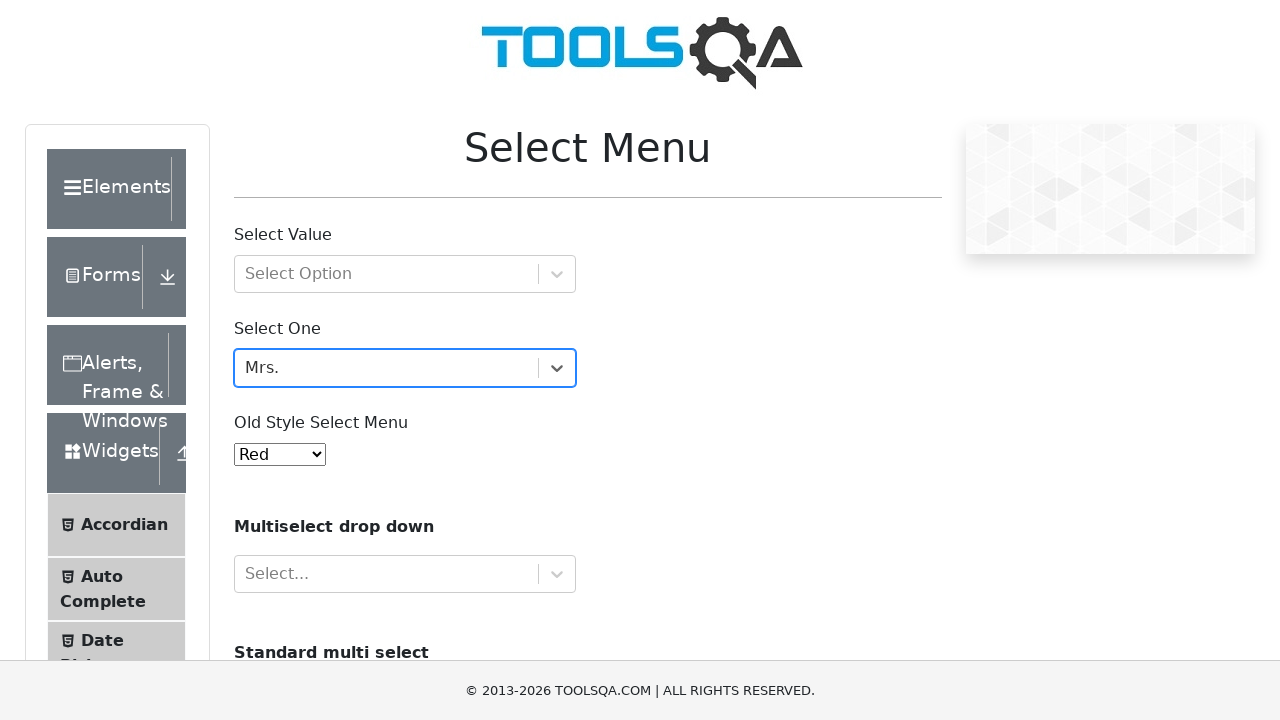

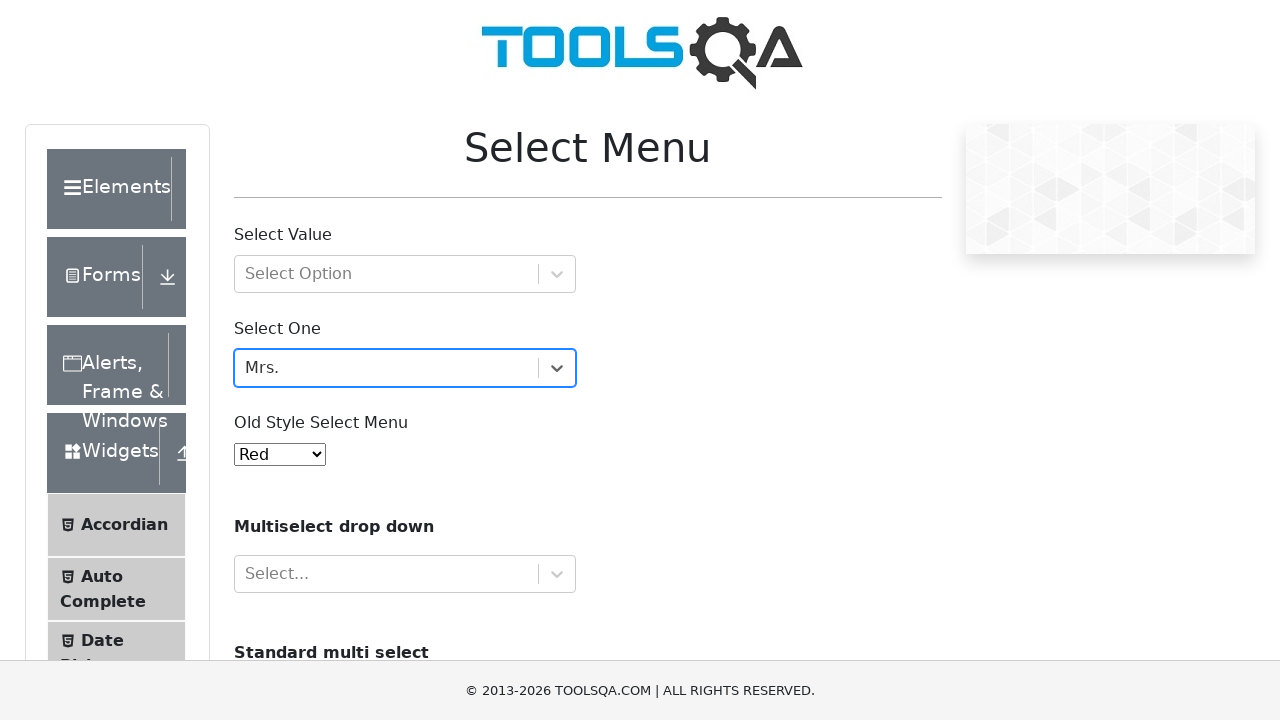